Tests handling multiple browser windows/tabs by clicking a button that opens a new tab, switching between tabs, printing titles, and closing the child tab

Starting URL: https://demo.automationtesting.in/Windows.html

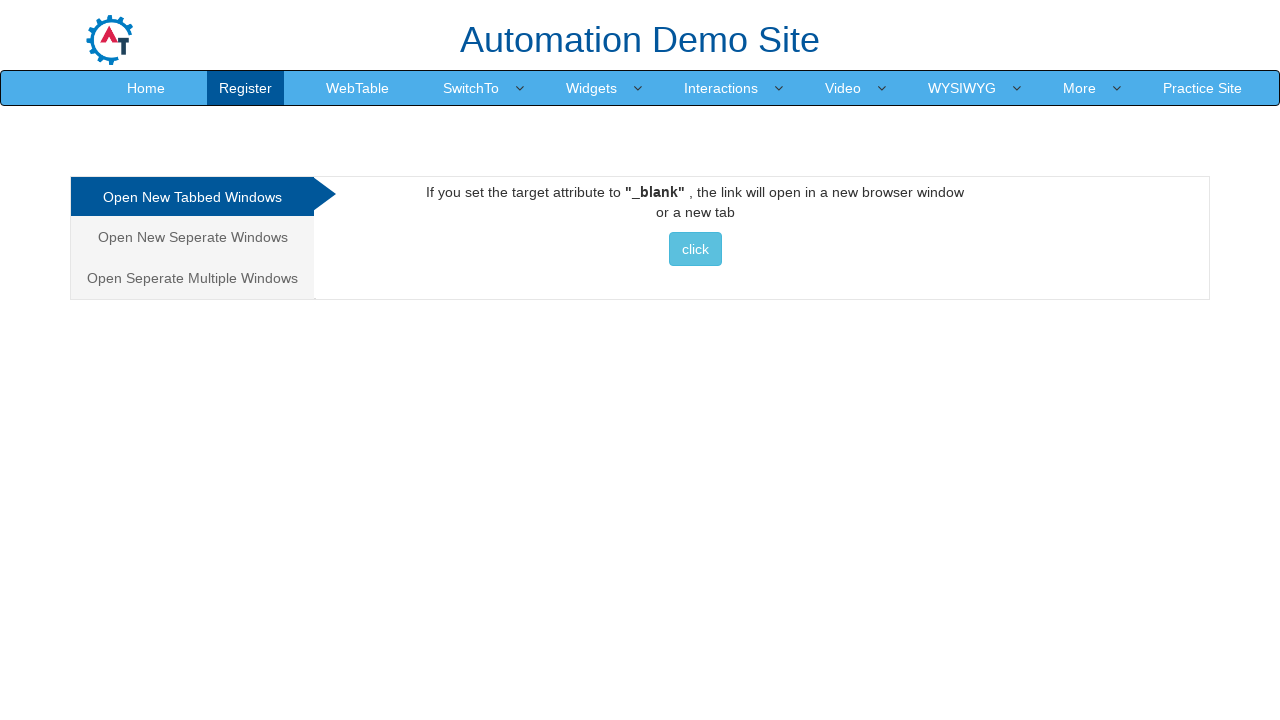

Waited for and clicked button that opens new tab
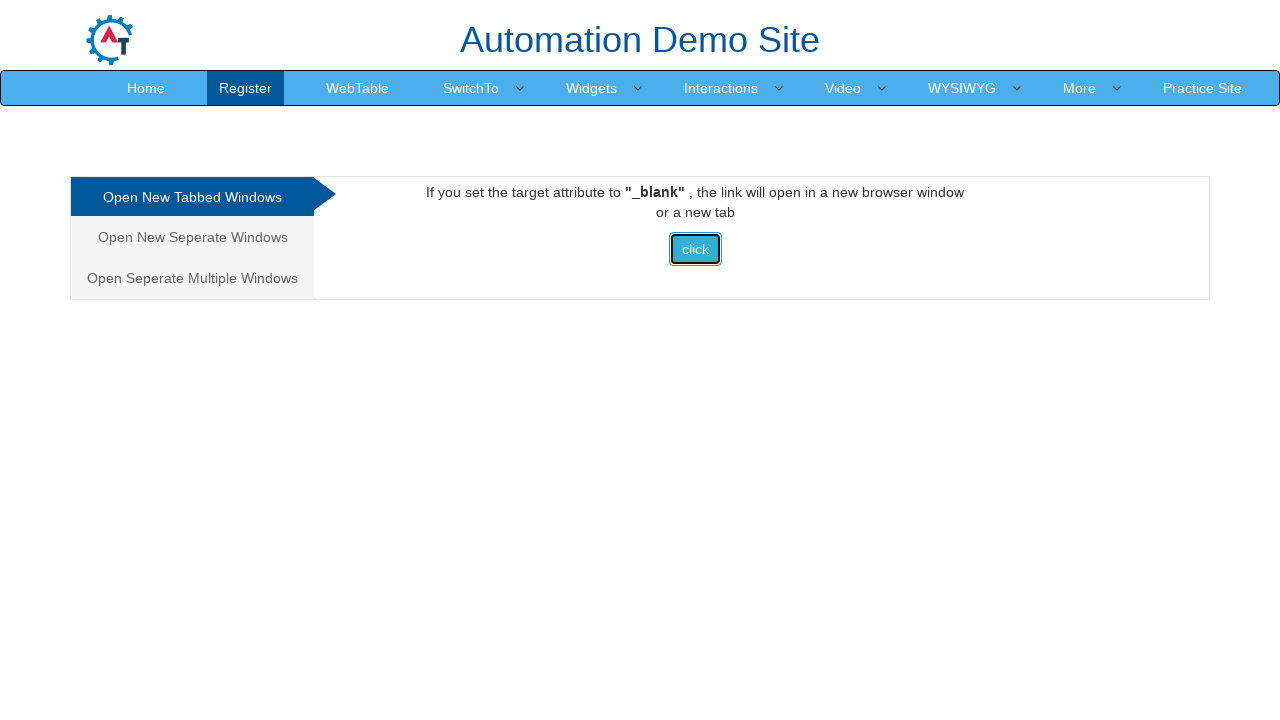

Waited 1 second for new tab to open
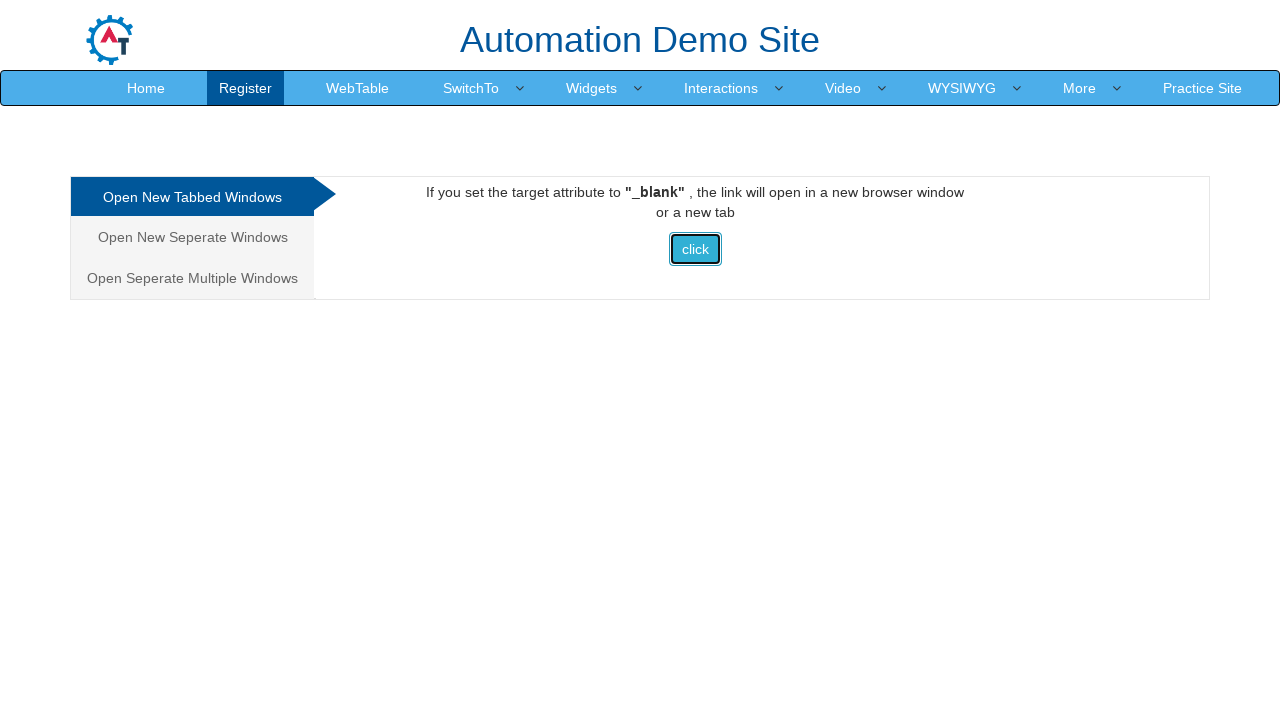

Retrieved all pages from browser context
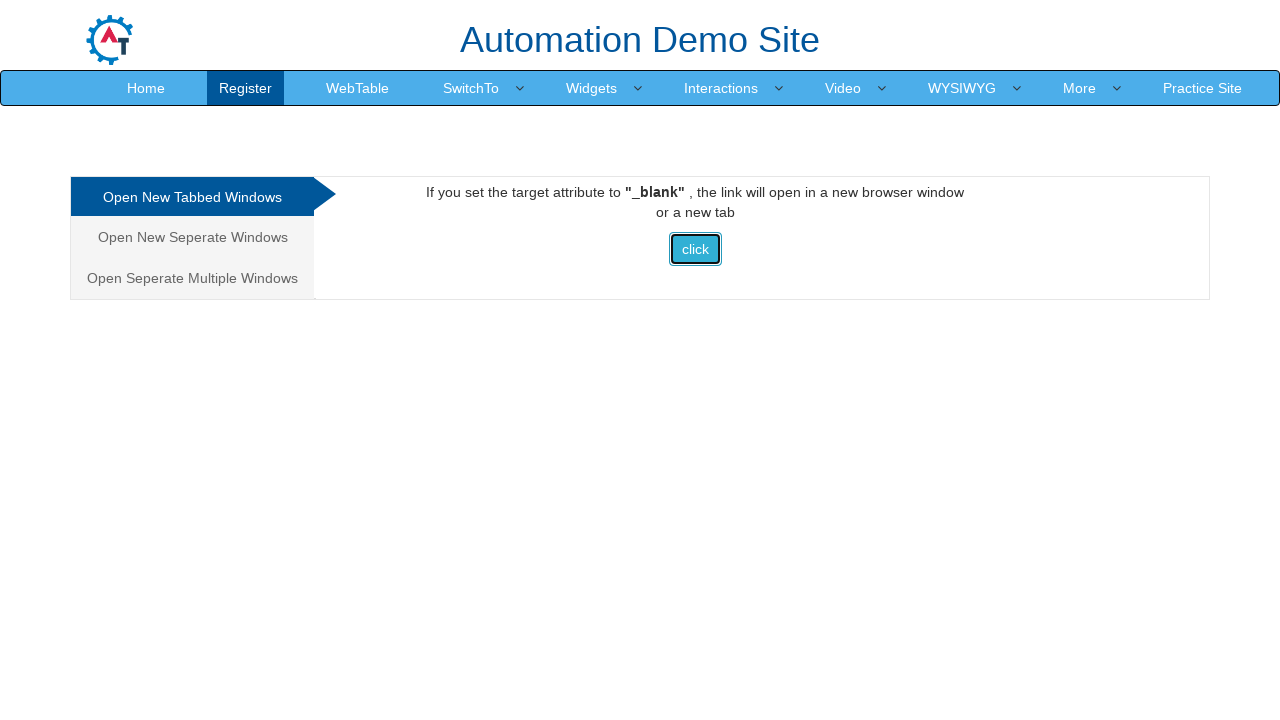

Got parent page title: Frames & windows
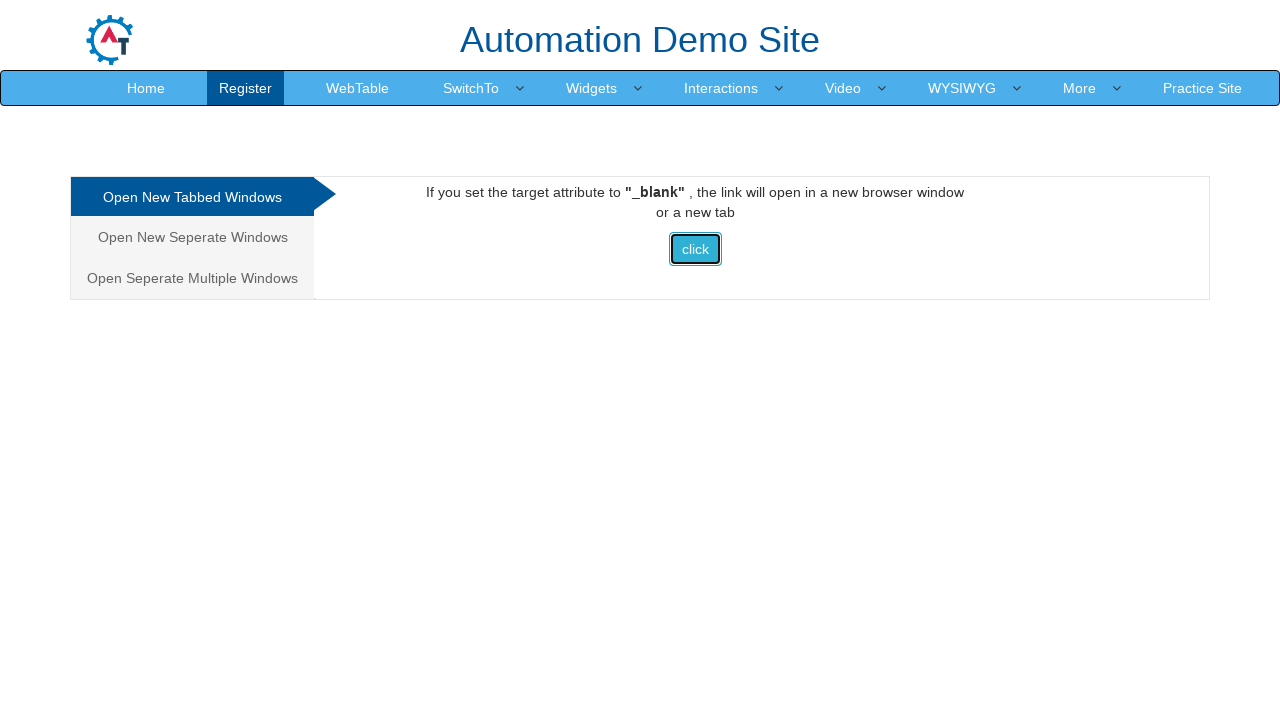

Retrieved child page (new tab) from pages list
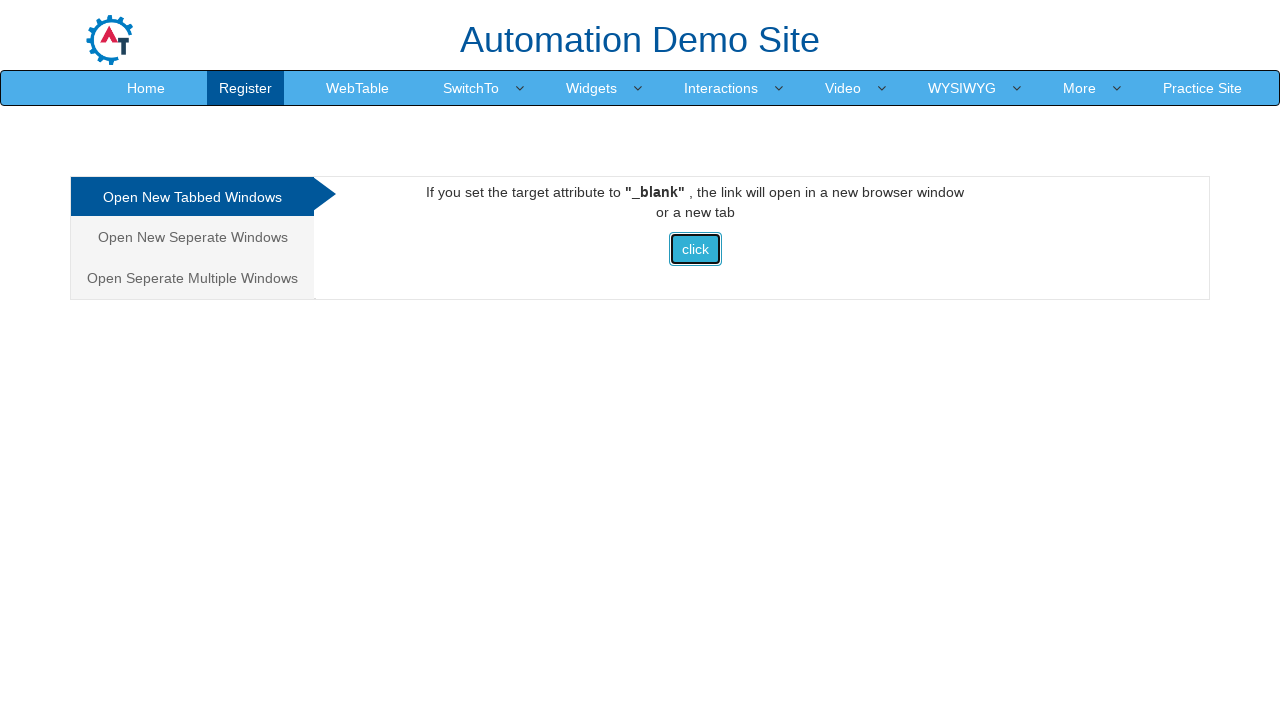

Brought child page to front
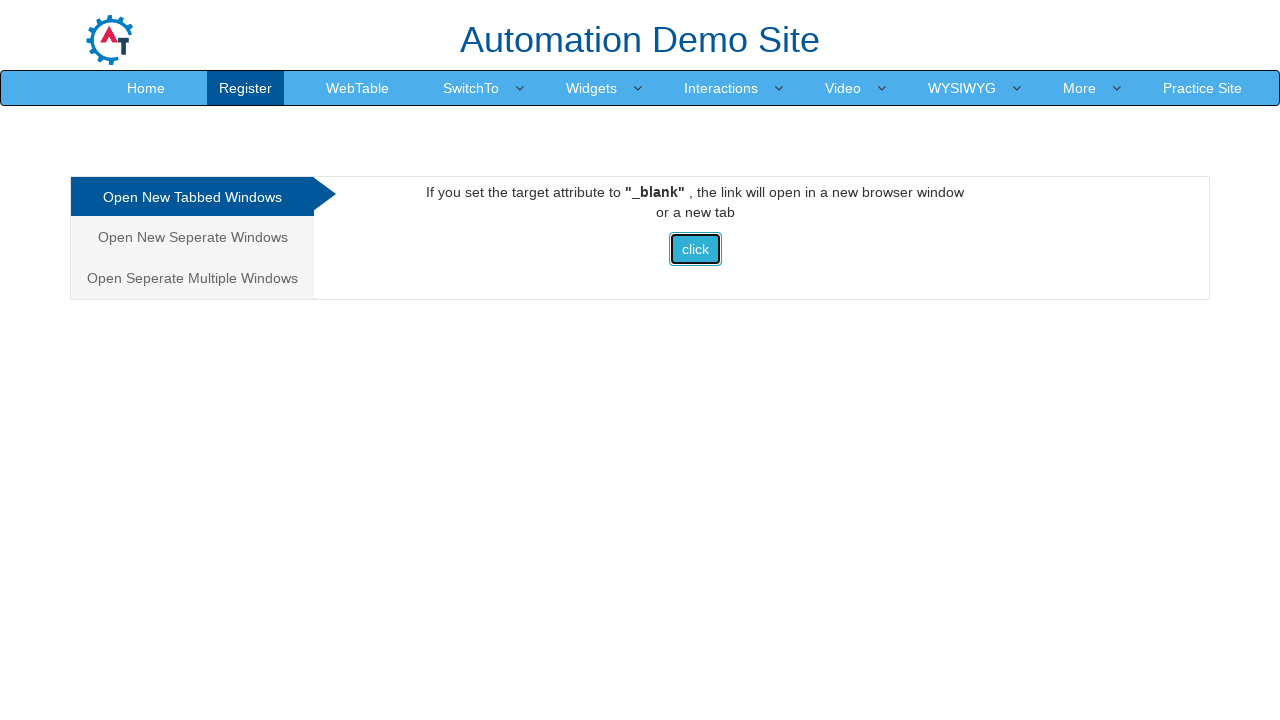

Got child page title: Selenium
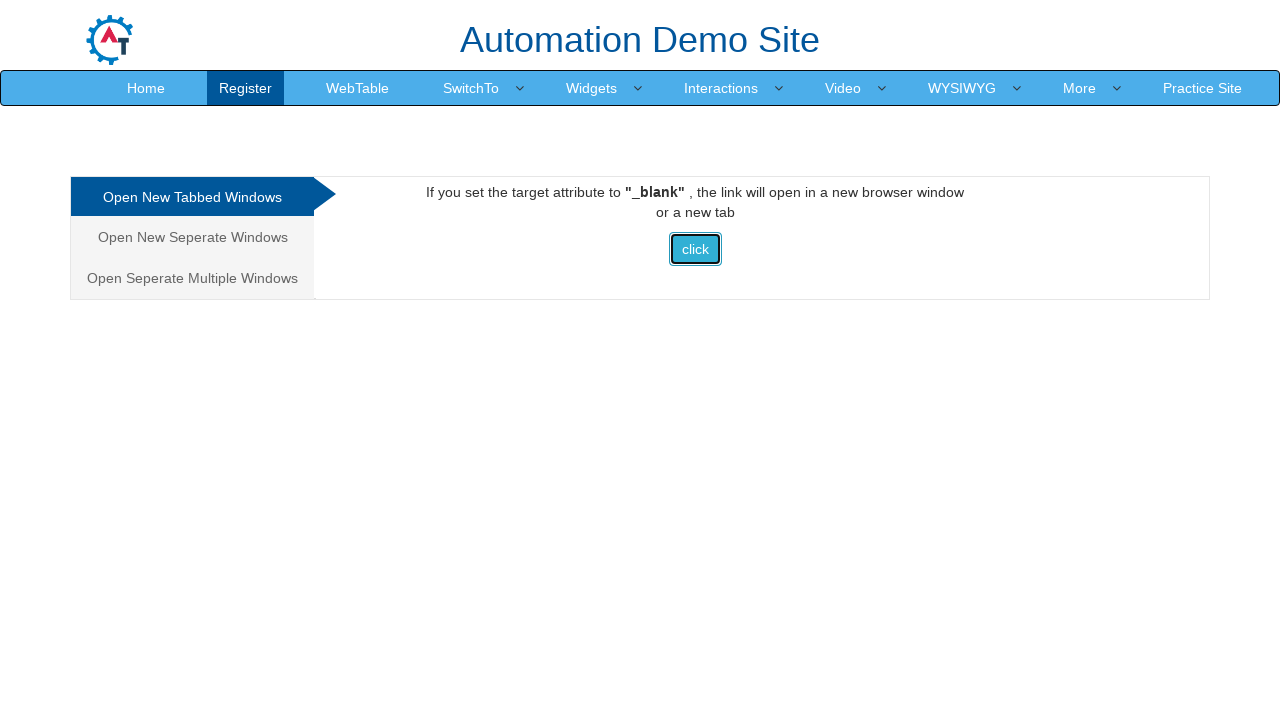

Closed the child page
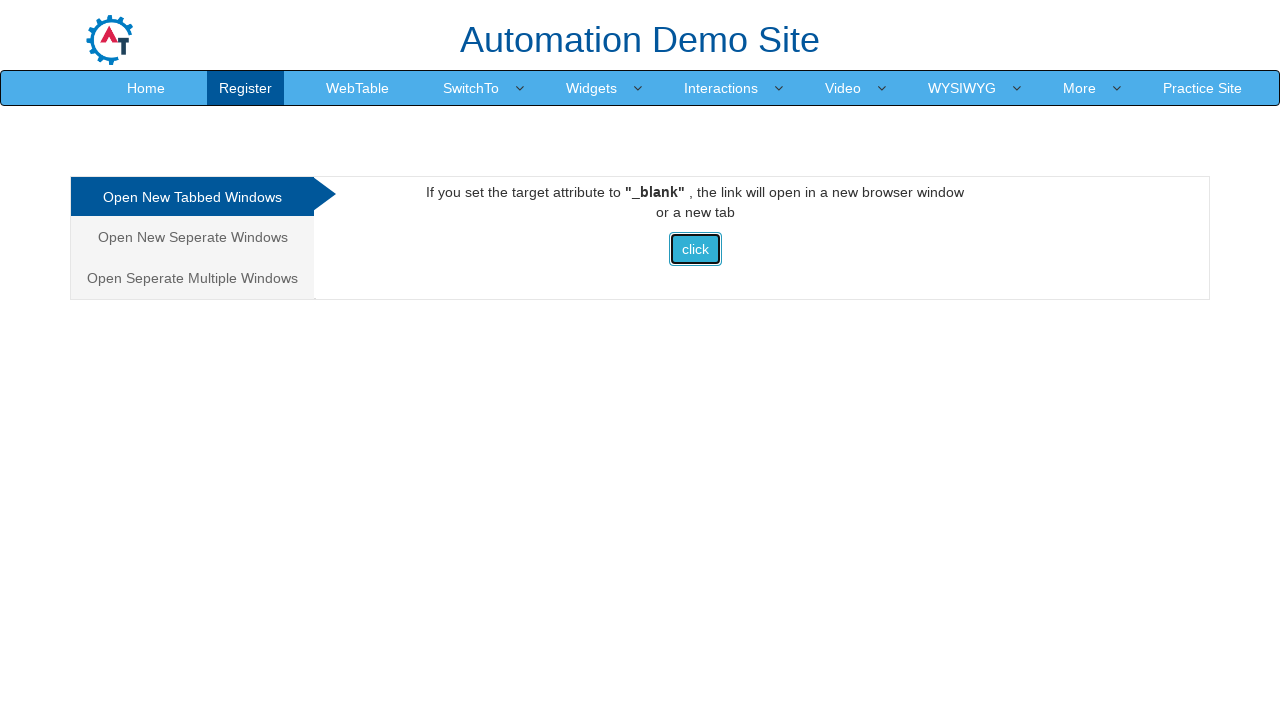

Brought parent page back to front
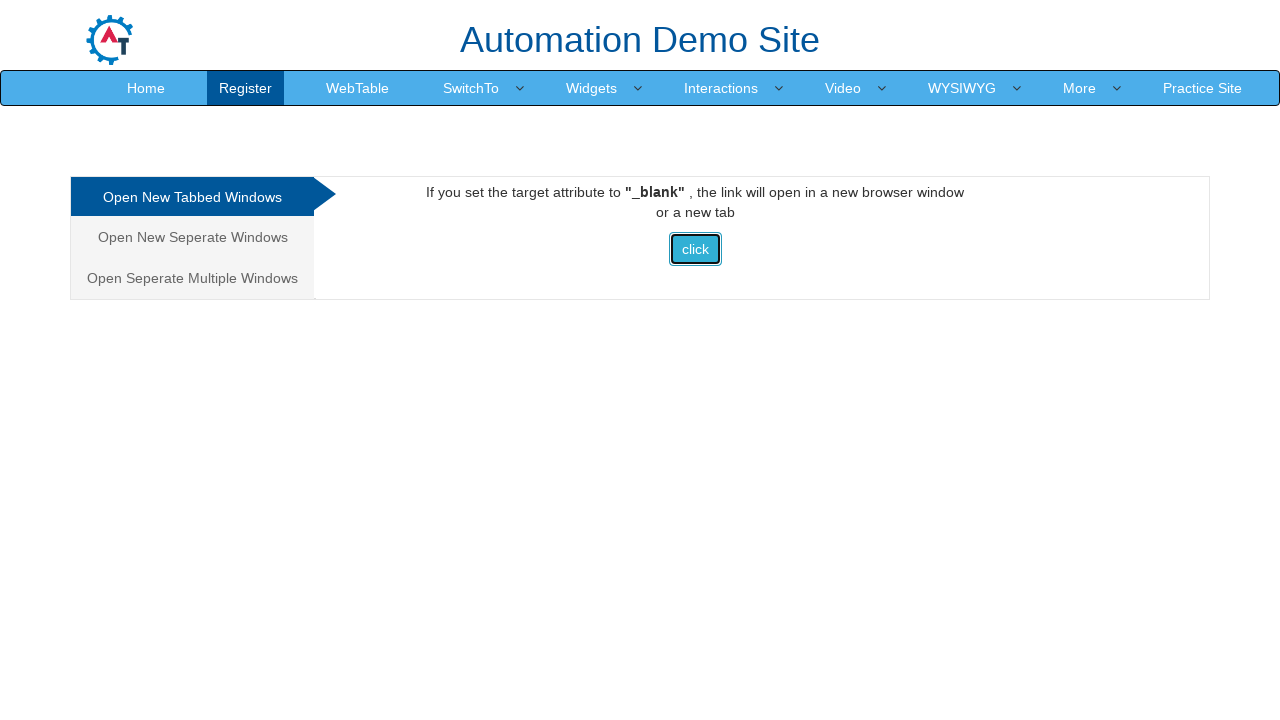

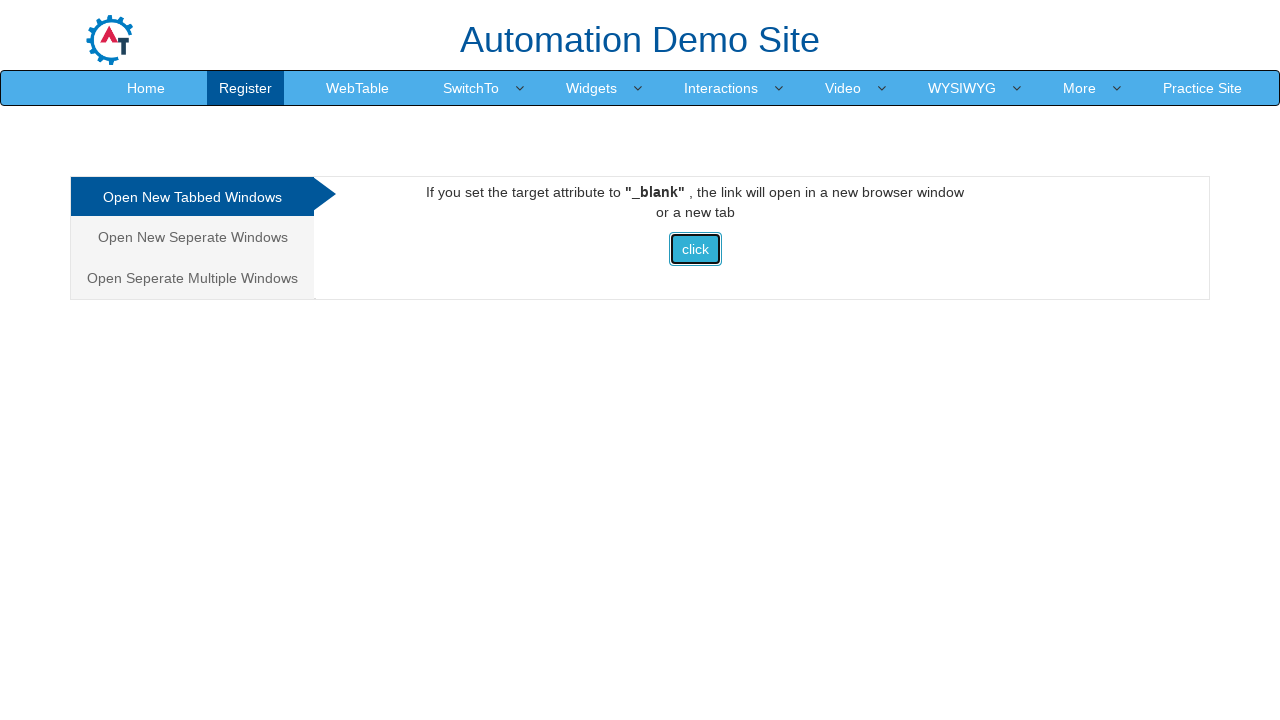